Tests that the username field shows a validation message when username exceeds 20 characters

Starting URL: https://raigiku.github.io/SI656-Experimentos_ISW-Frontend/

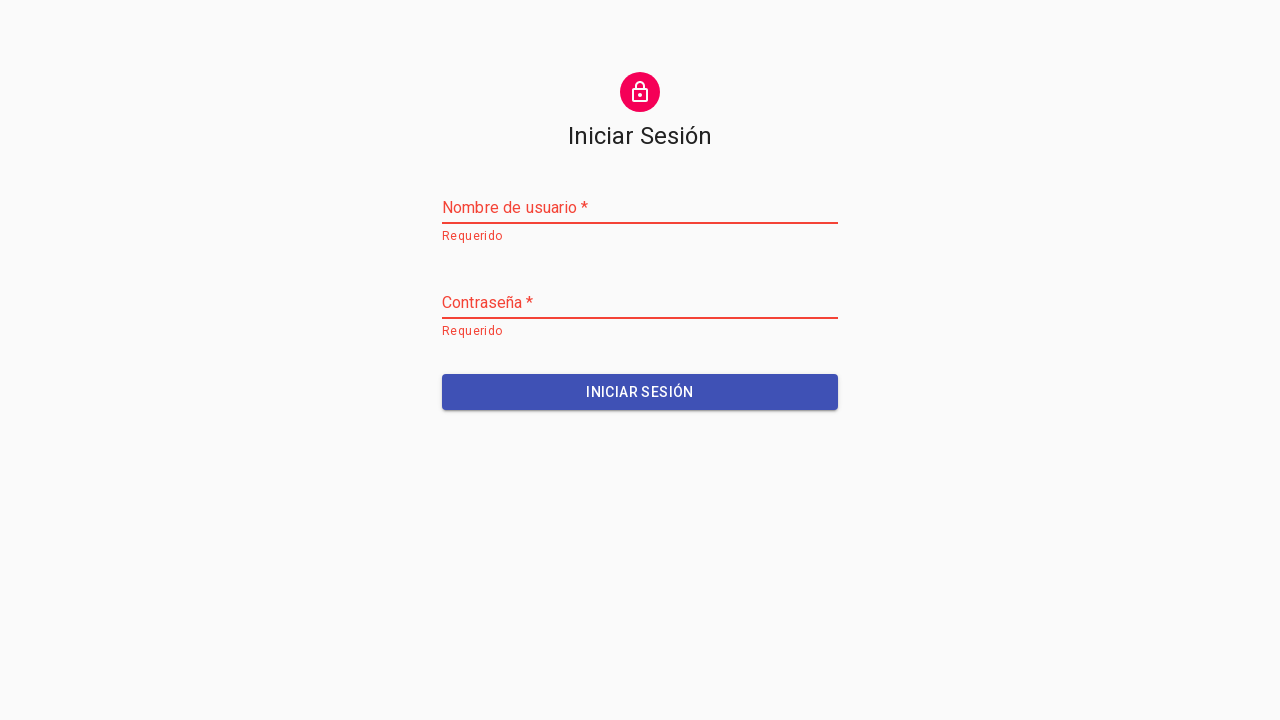

Filled username field with 21 characters (exceeds 20 character limit) on #root > main > div > form > div:nth-child(1) > div > input
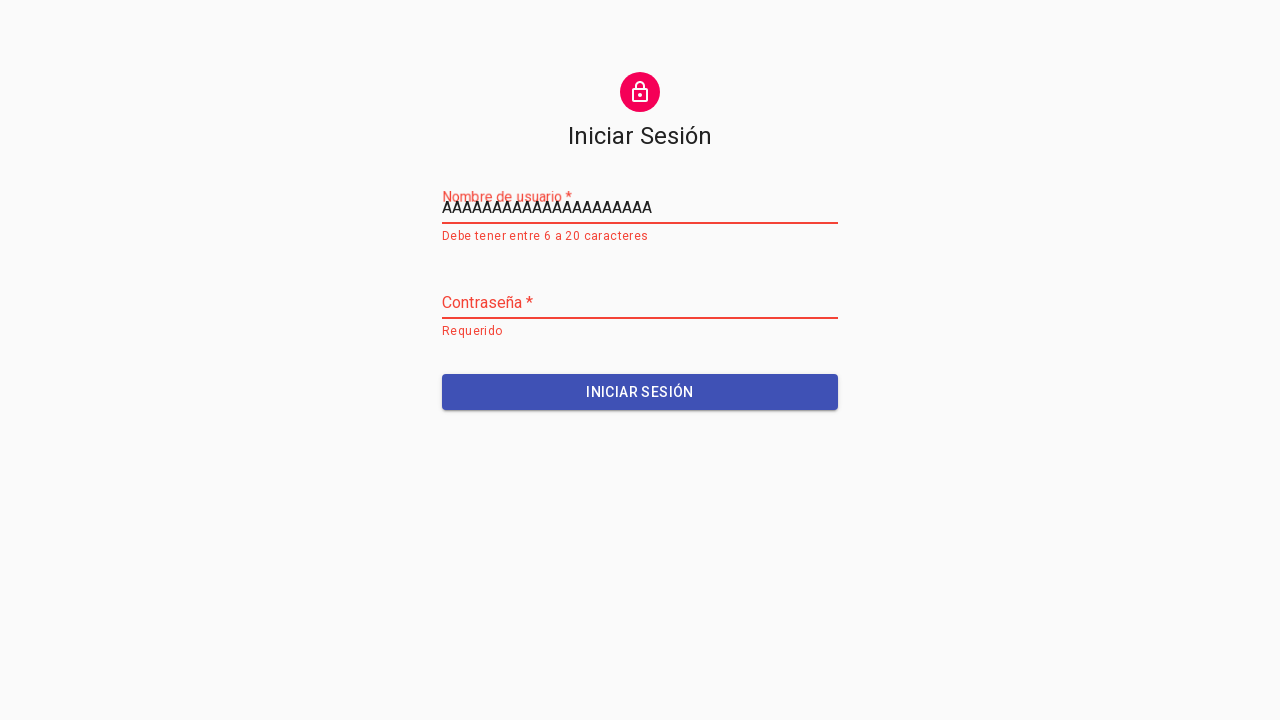

Validation message appeared for username exceeding 20 characters
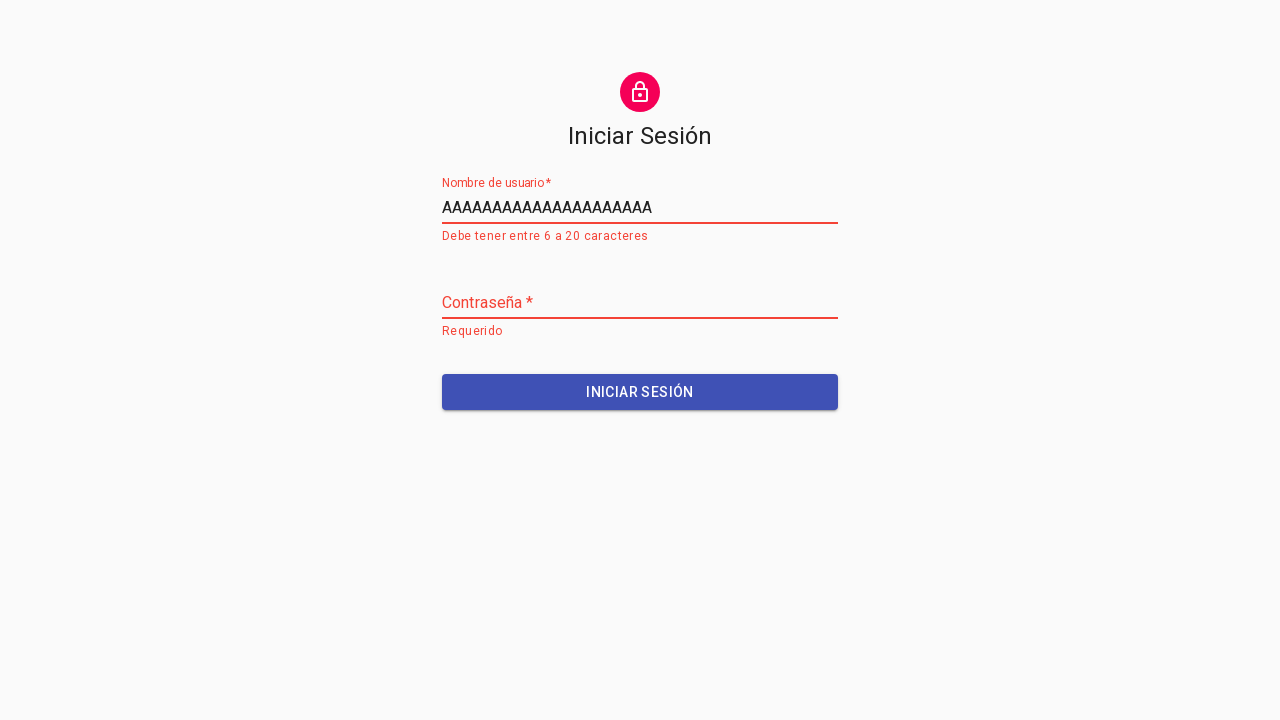

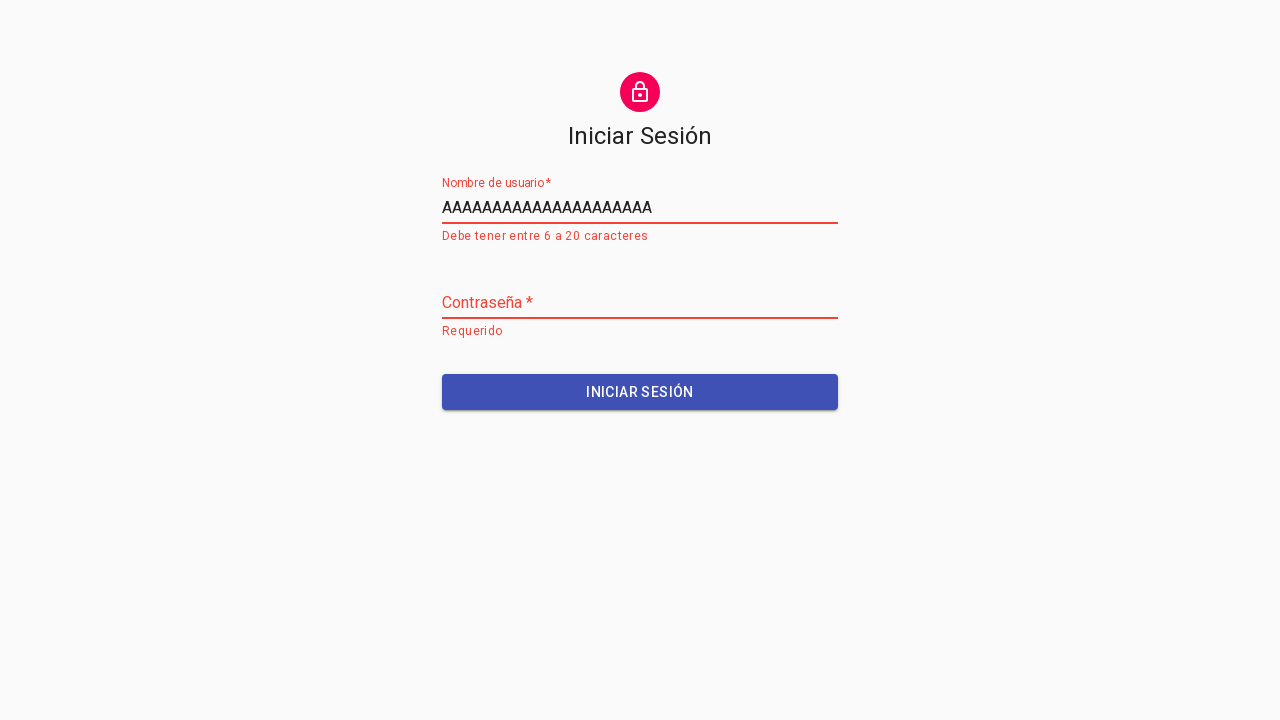